Tests file upload functionality on a demo automation testing site by uploading a text file to the file input element.

Starting URL: https://demo.automationtesting.in/FileUpload.html

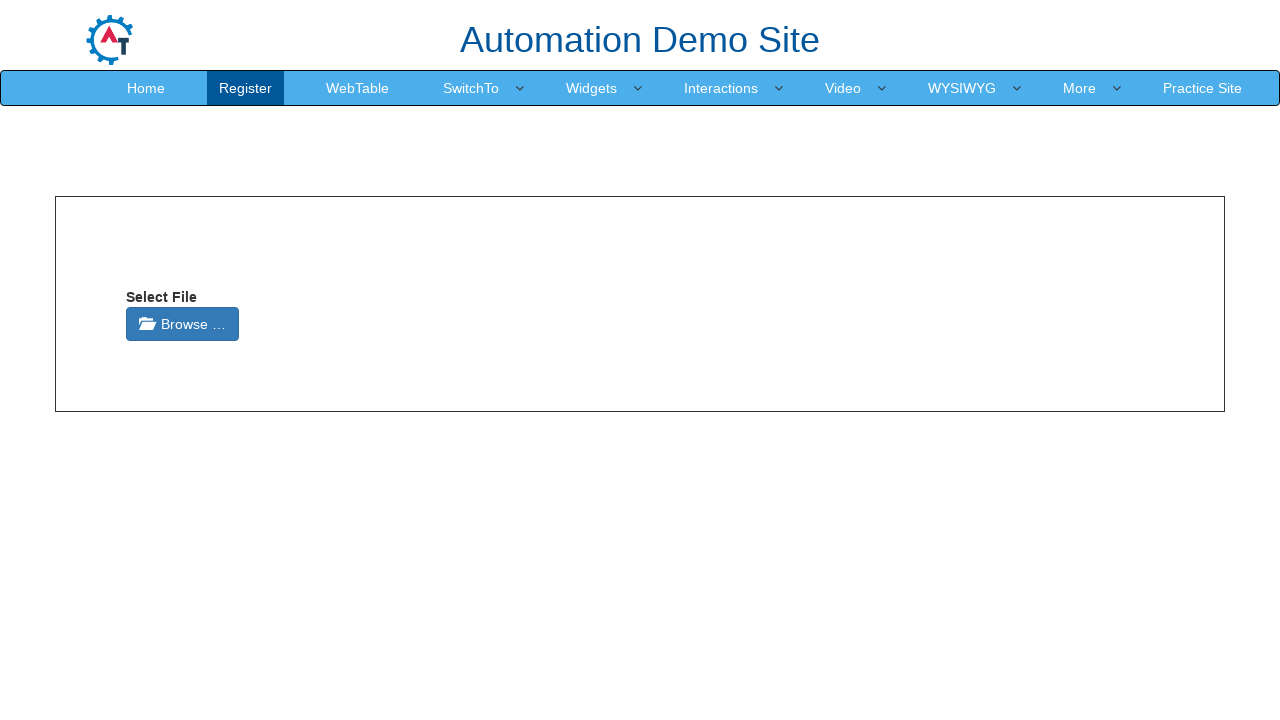

Created temporary directory for test file
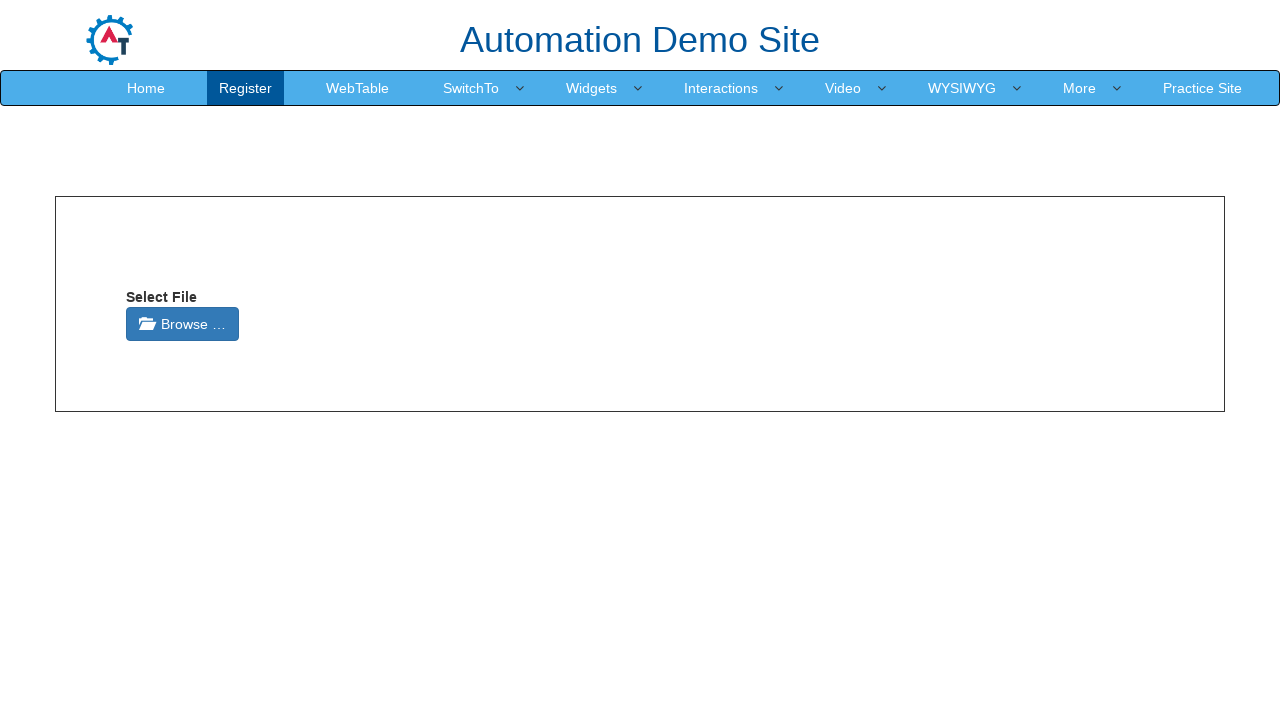

Created test file 'test_upload.txt' with sample content
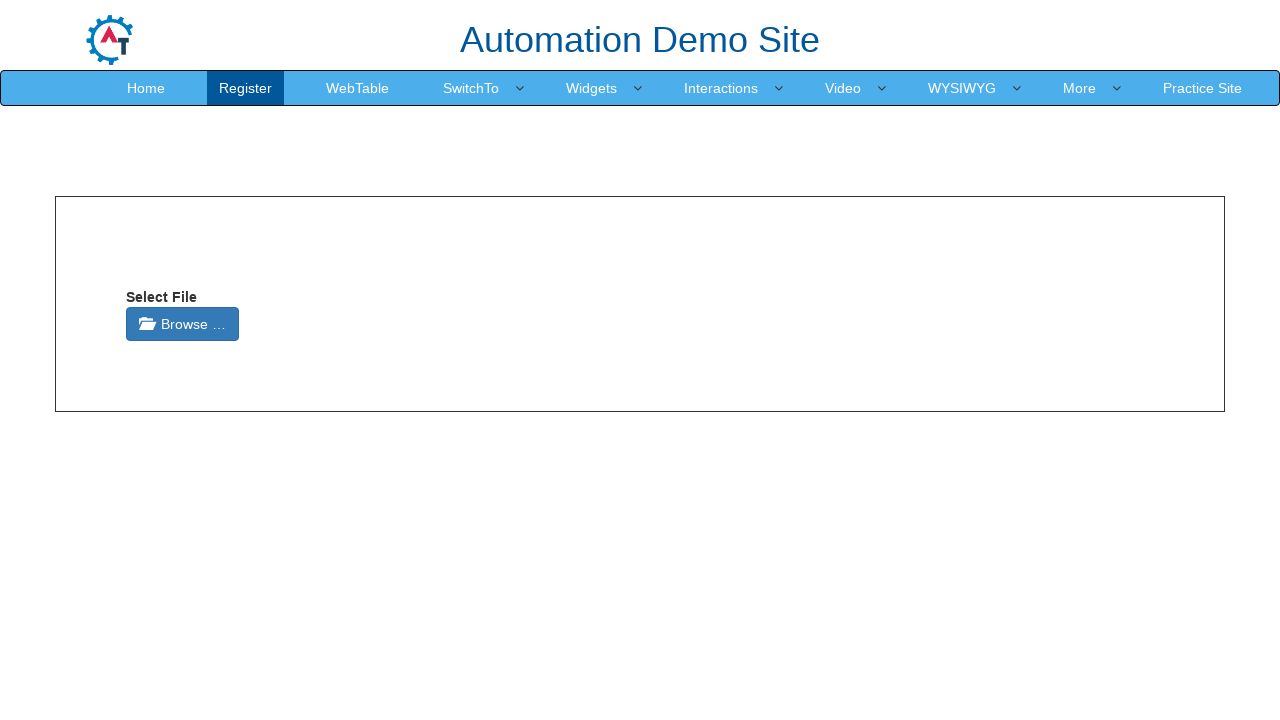

Located file upload input element with id 'input-4'
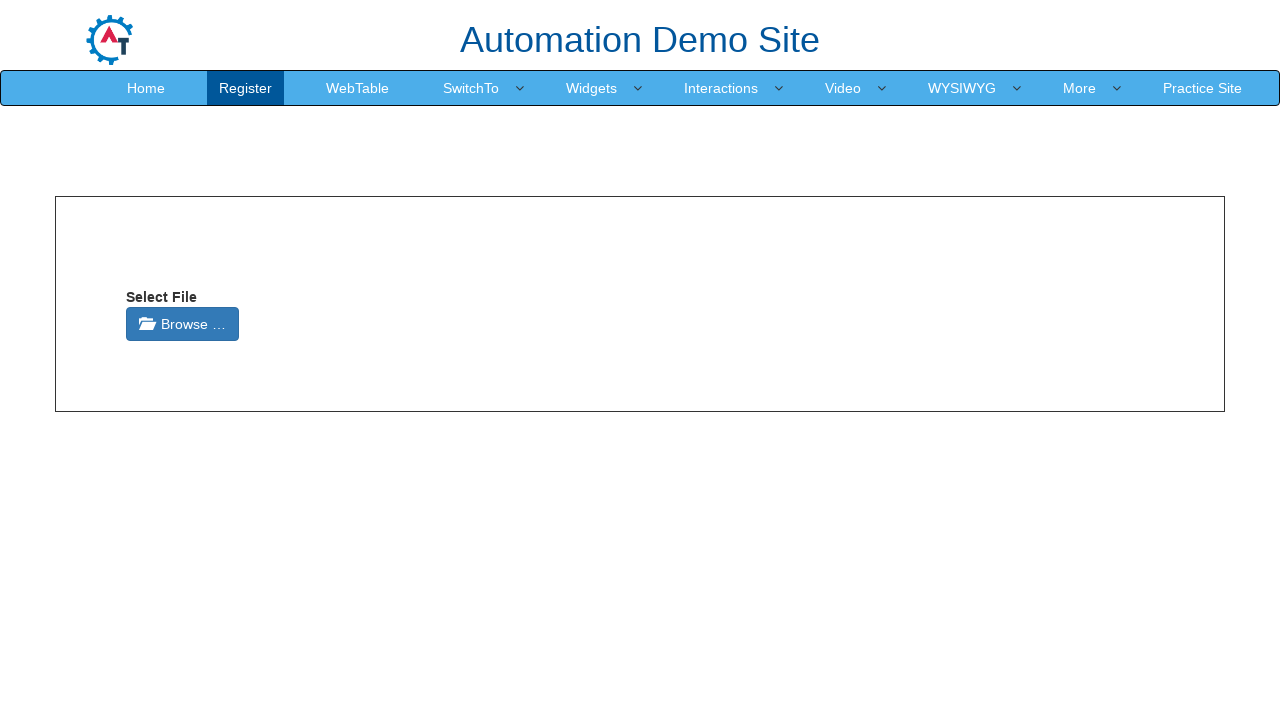

Uploaded test file to the file input element
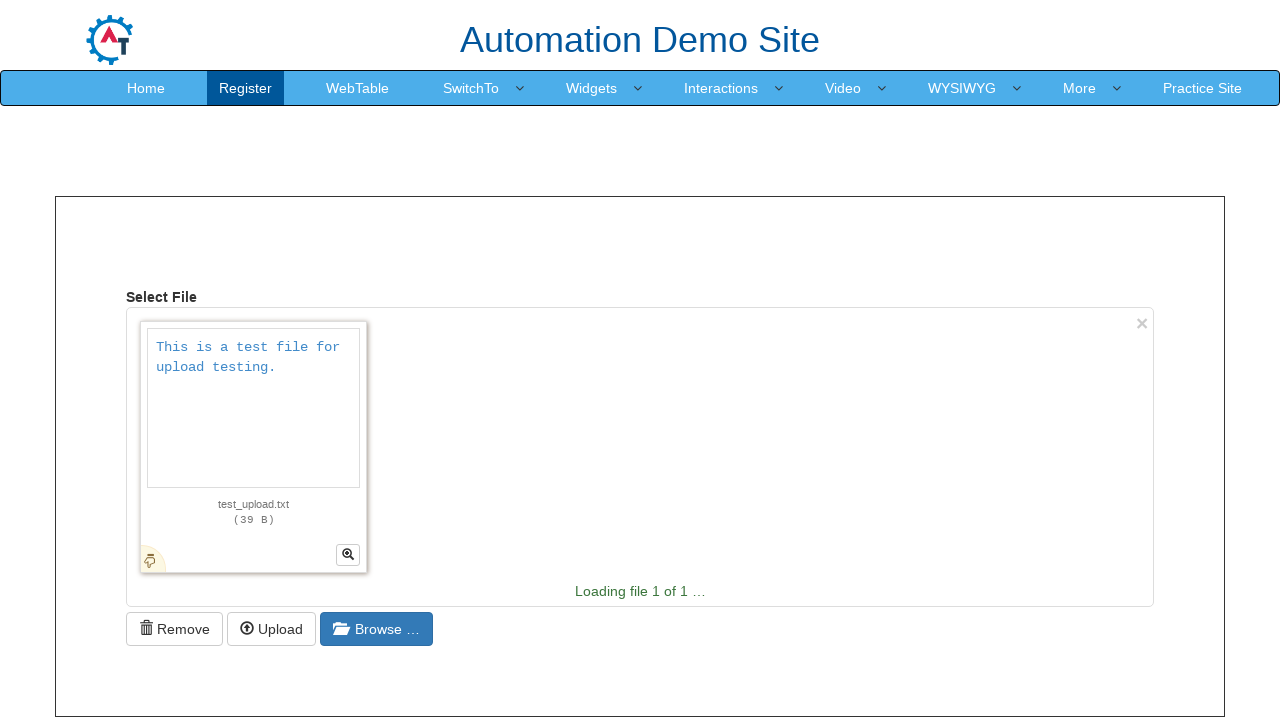

Waited 1 second for upload processing to complete
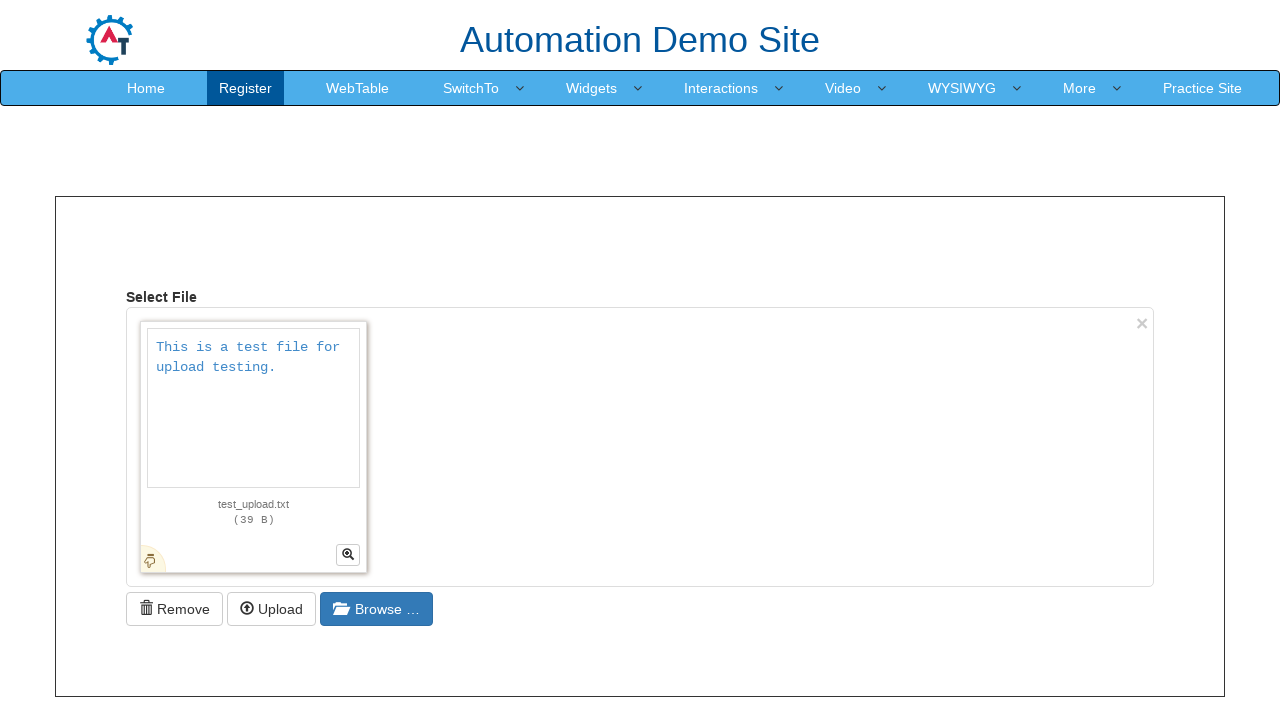

Deleted temporary test file
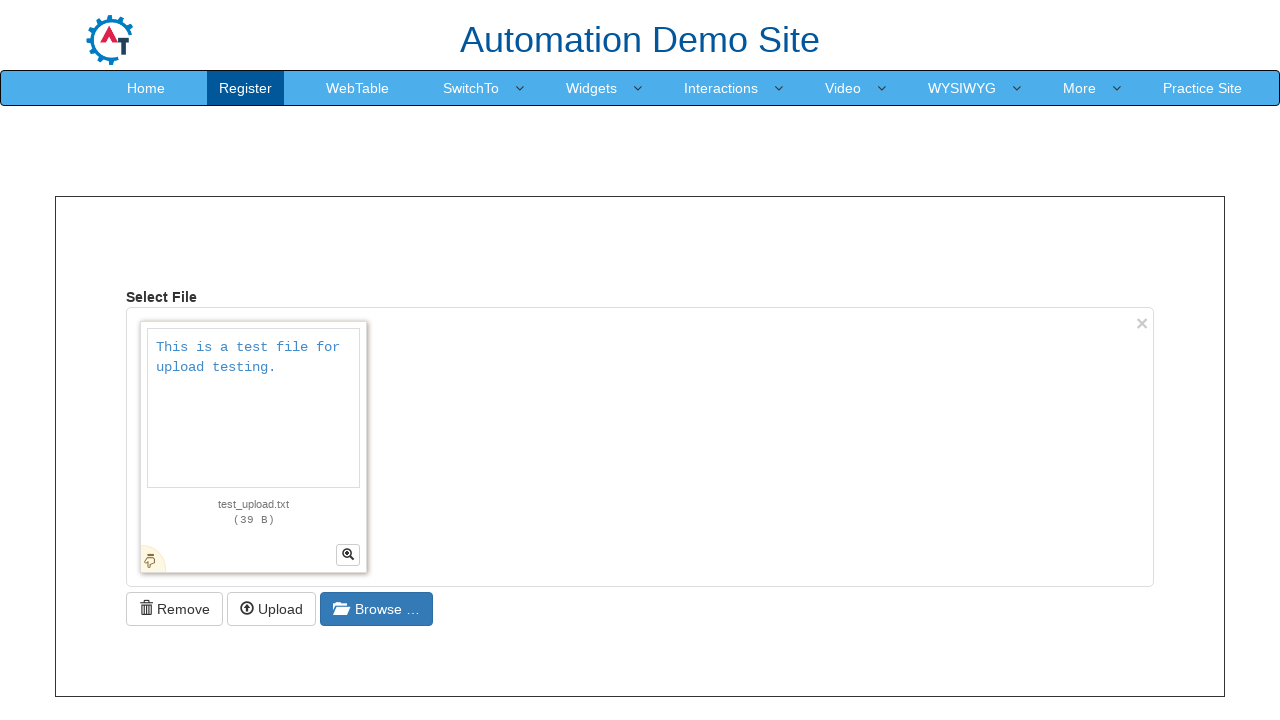

Removed temporary directory
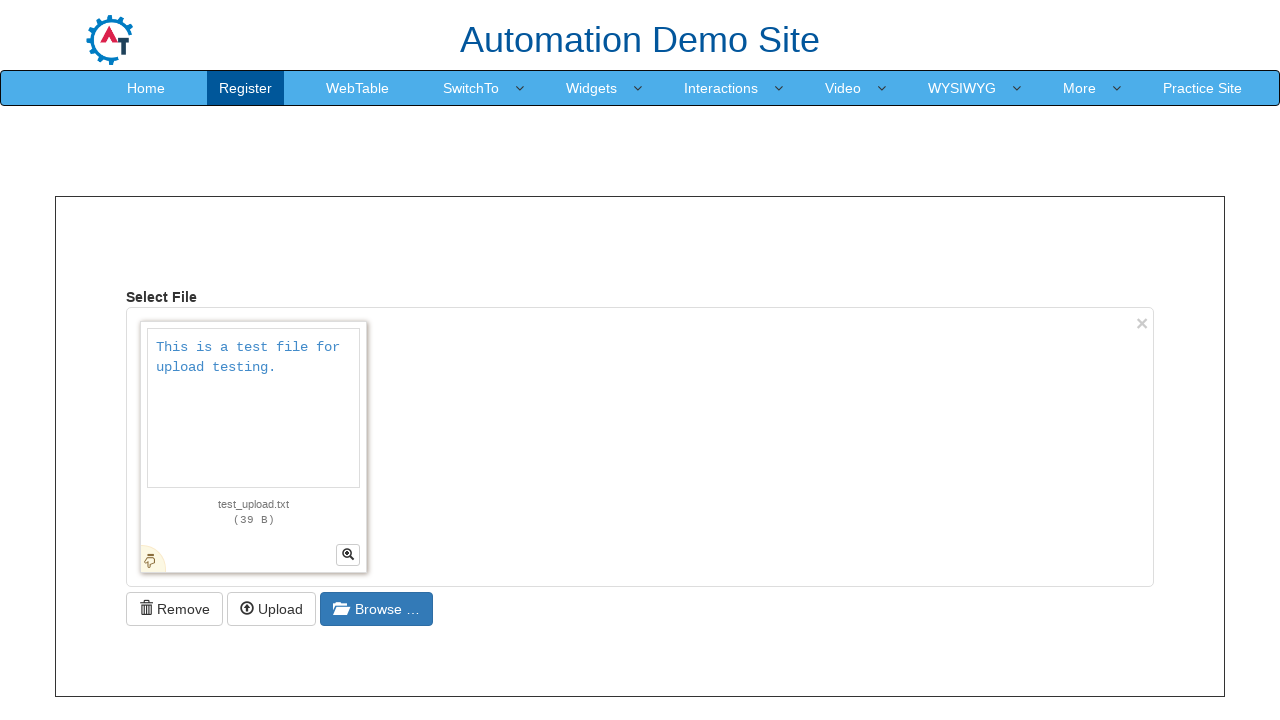

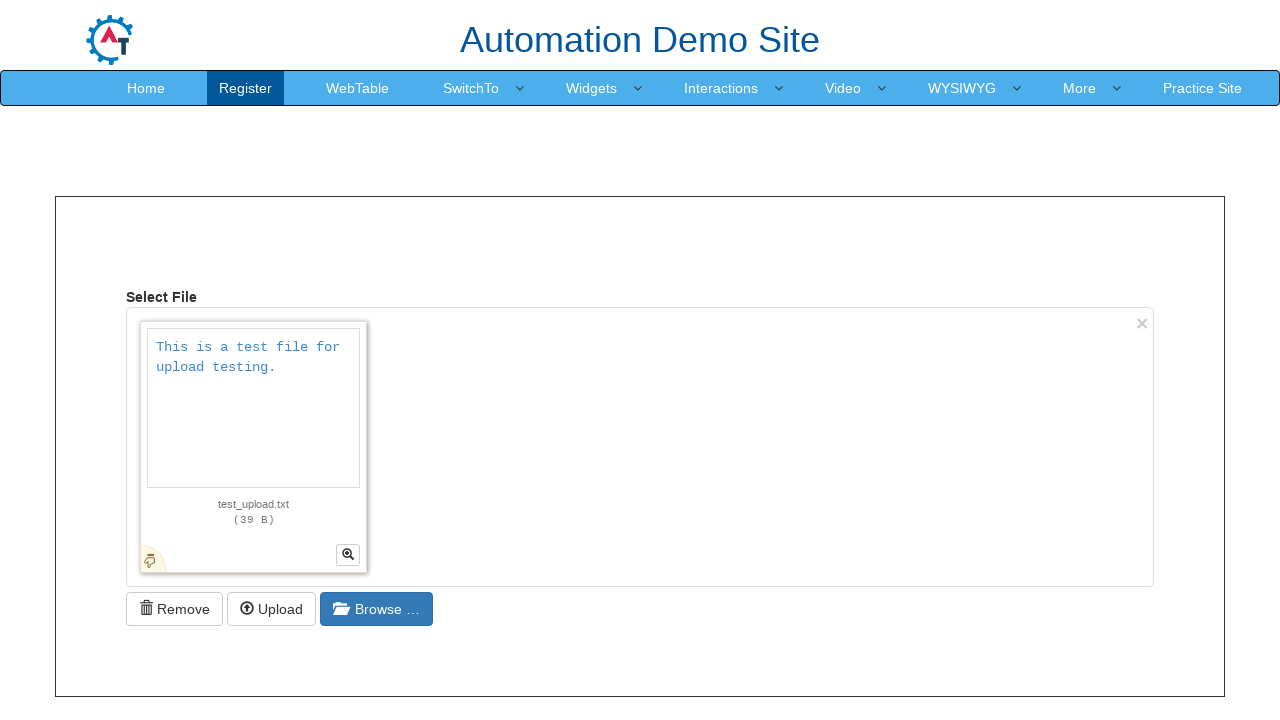